Tests button interactions including double-click, right-click, and standard click actions, verifying the appropriate messages appear for each action type.

Starting URL: https://demoqa.com/buttons

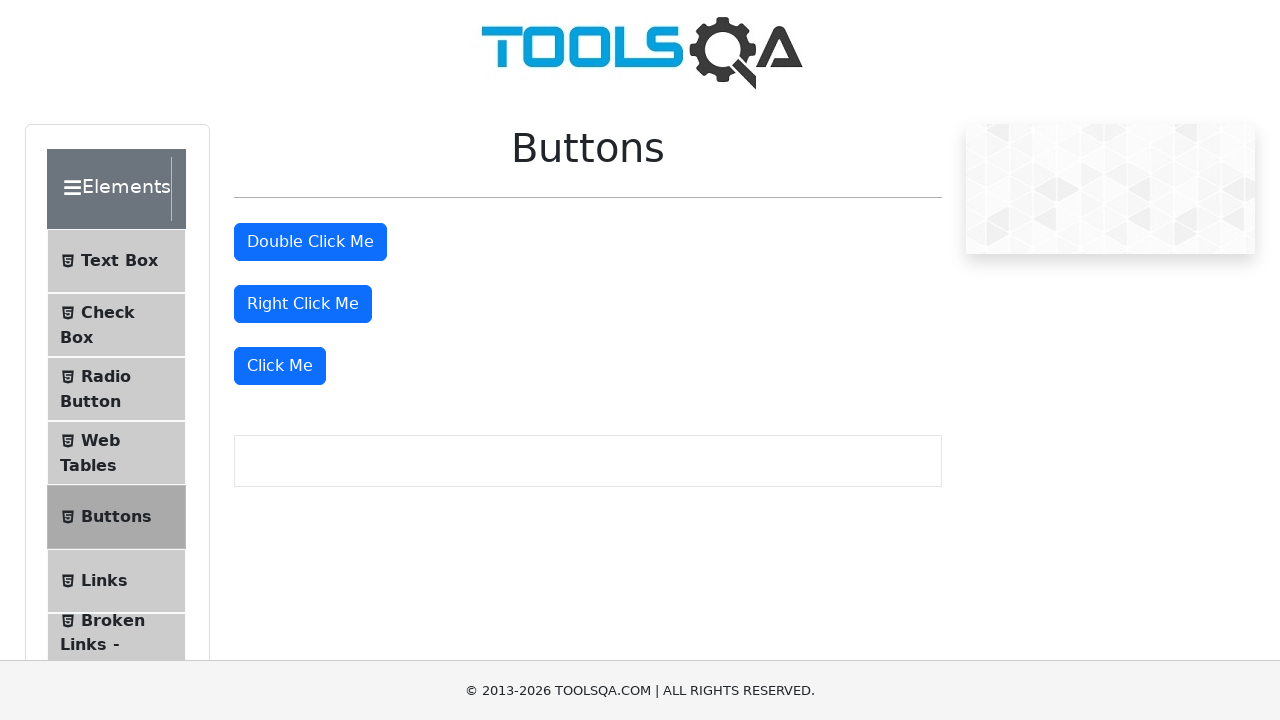

Double-clicked the double-click button at (310, 242) on #doubleClickBtn
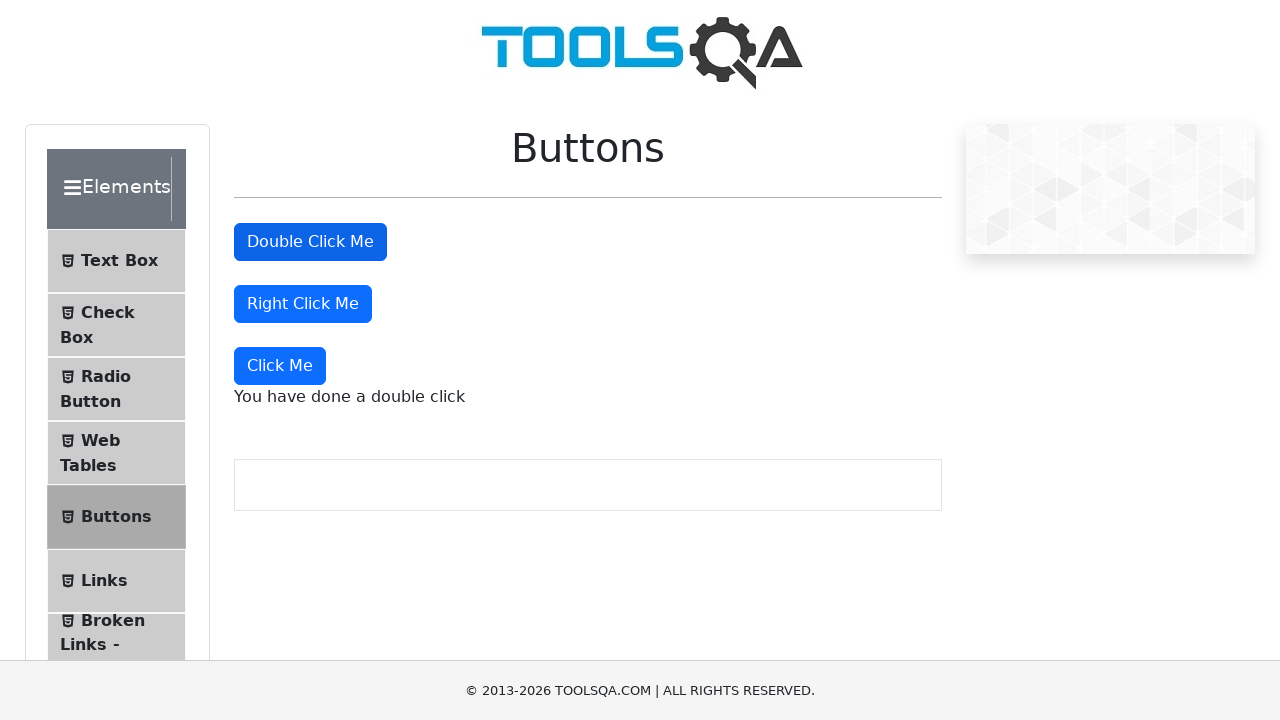

Retrieved double-click message text
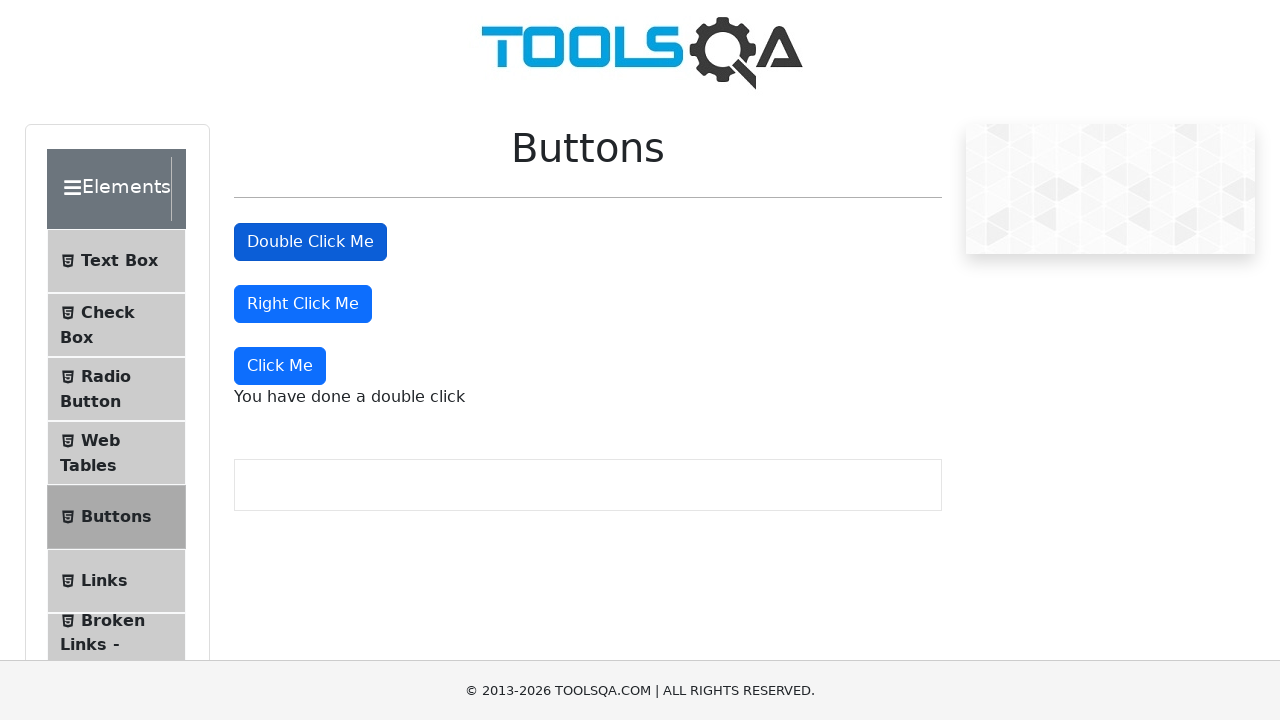

Verified double-click message contains expected text
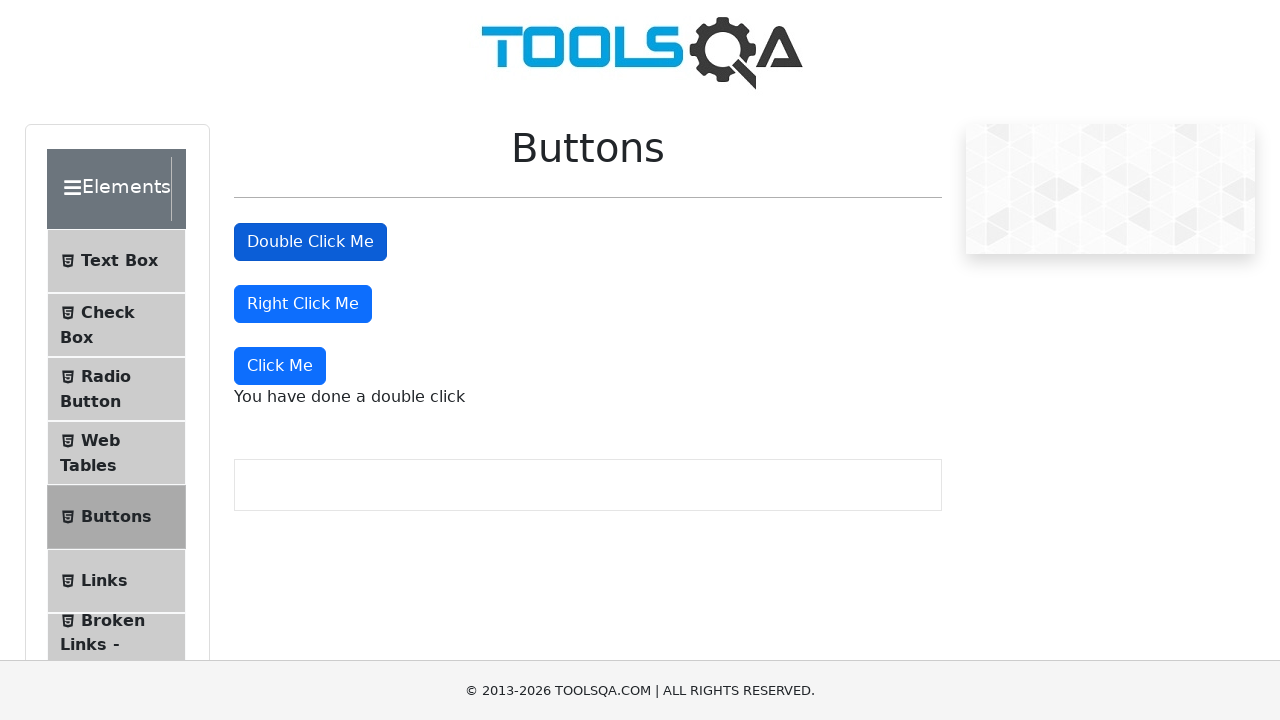

Right-clicked the right-click button at (303, 304) on #rightClickBtn
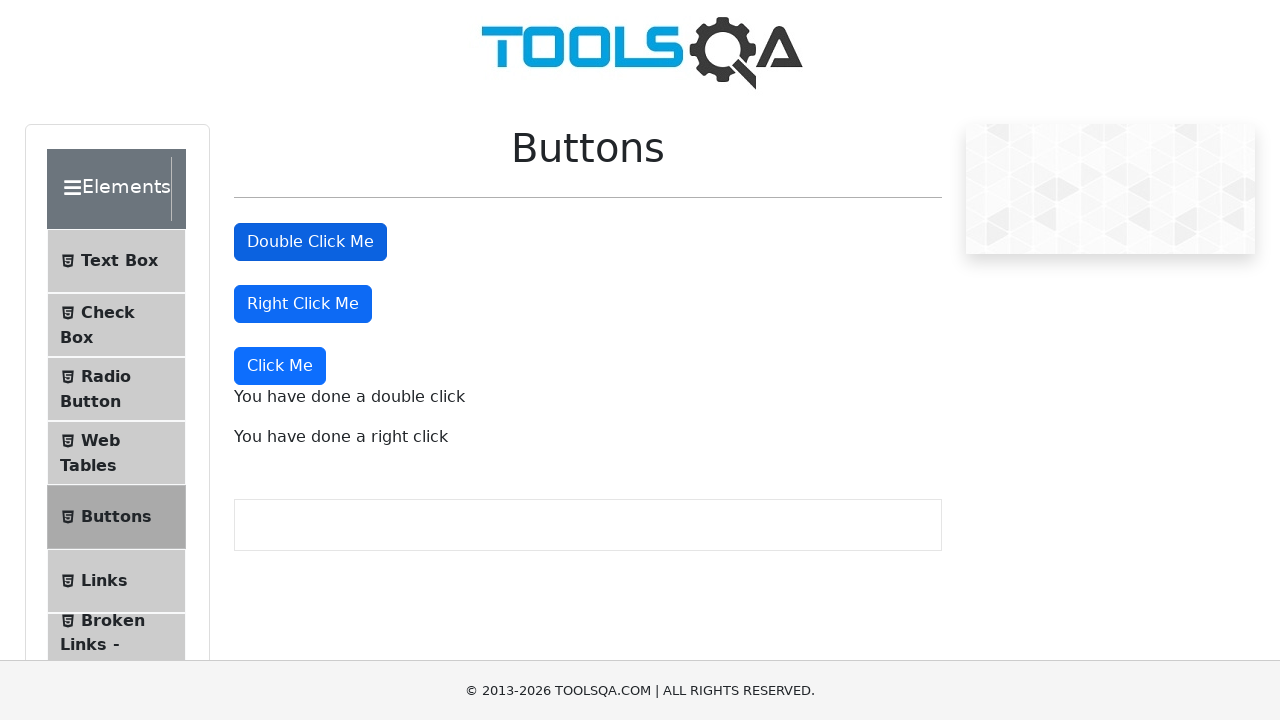

Retrieved right-click message text
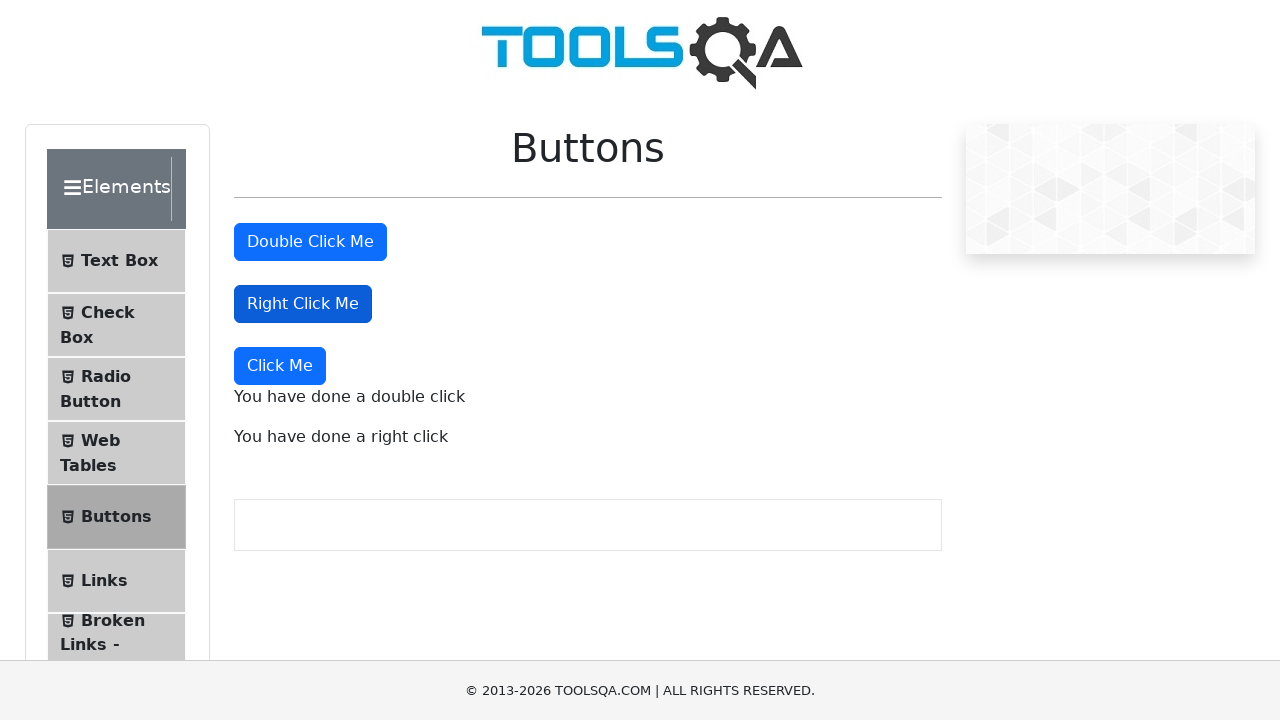

Verified right-click message contains expected text
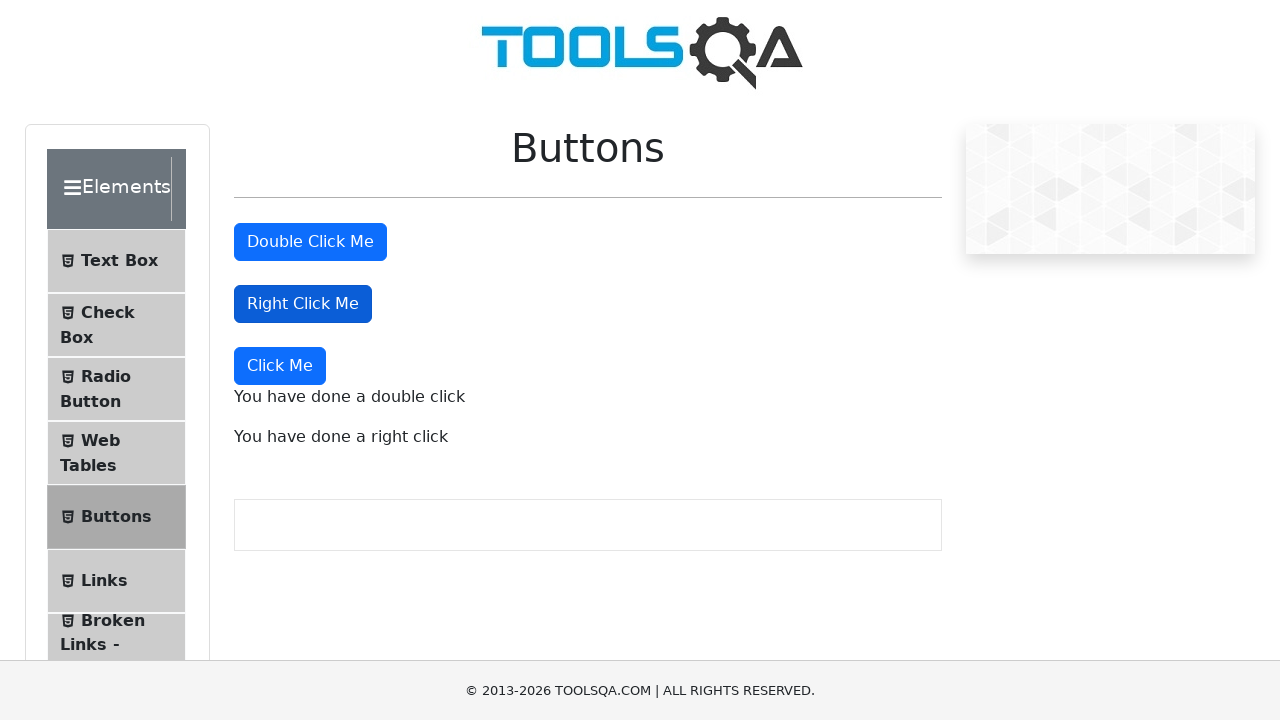

Clicked the dynamic click button (last 'Click Me' button) at (280, 366) on button >> internal:has-text="Click Me"i >> nth=-1
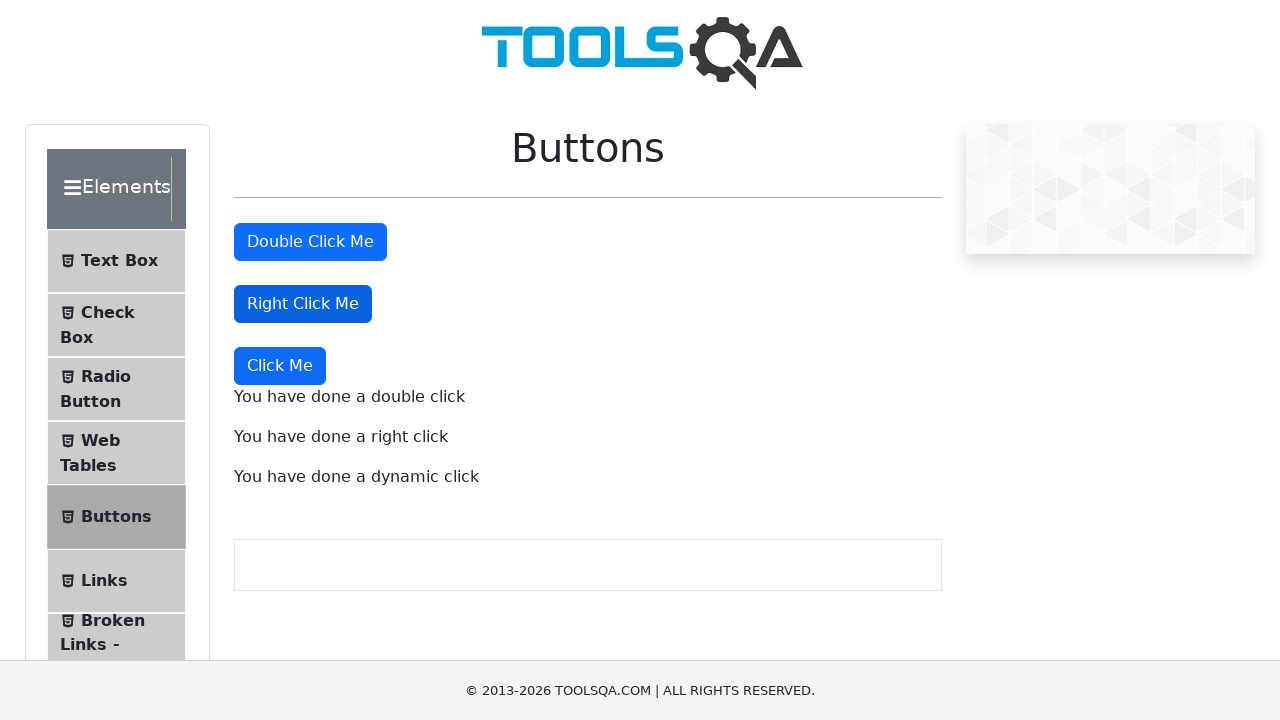

Retrieved dynamic click message text
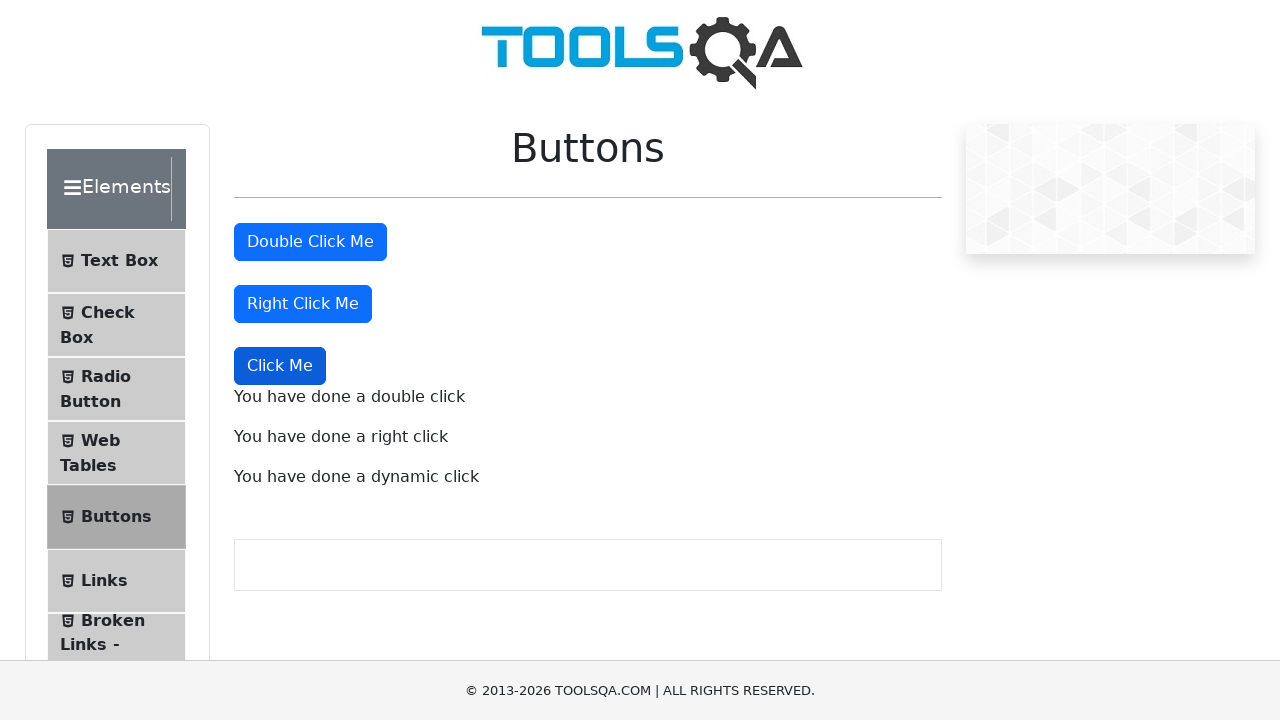

Verified dynamic click message contains expected text
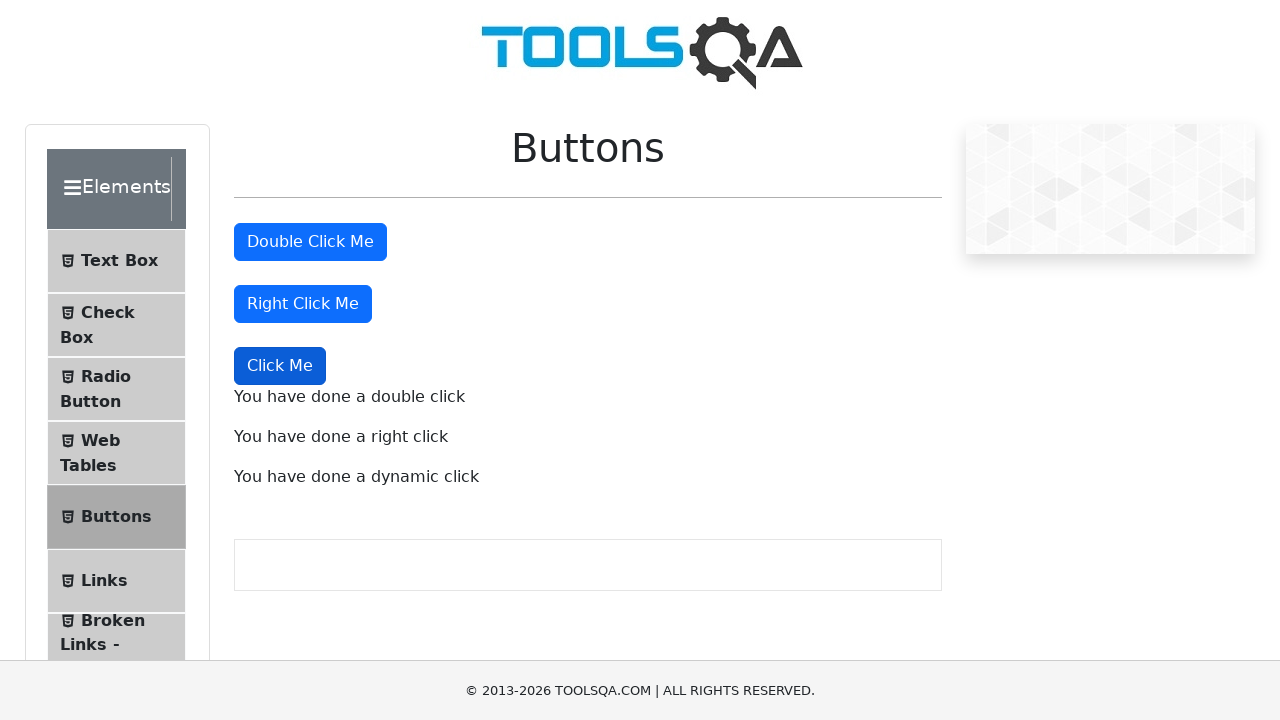

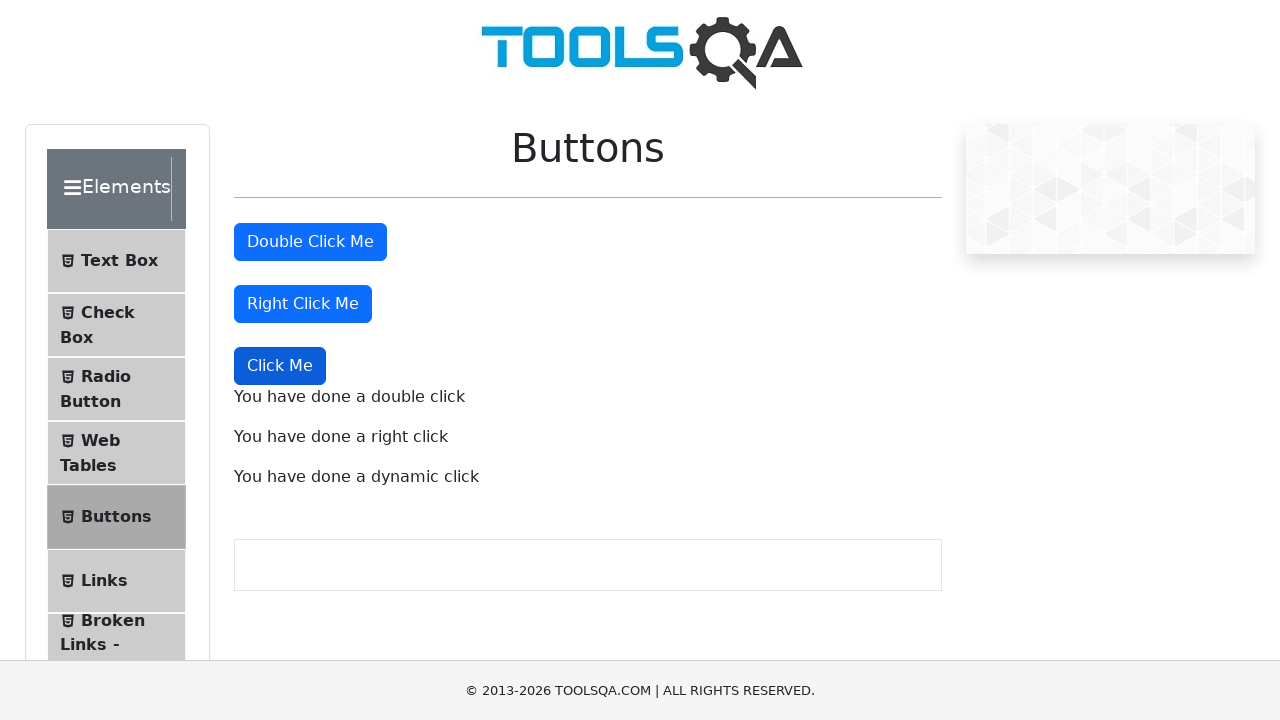